Tests right-click context menu functionality by performing a context click on a designated area, handling the resulting alert, then clicking a link to open a new window and verifying the page content.

Starting URL: https://the-internet.herokuapp.com/context_menu

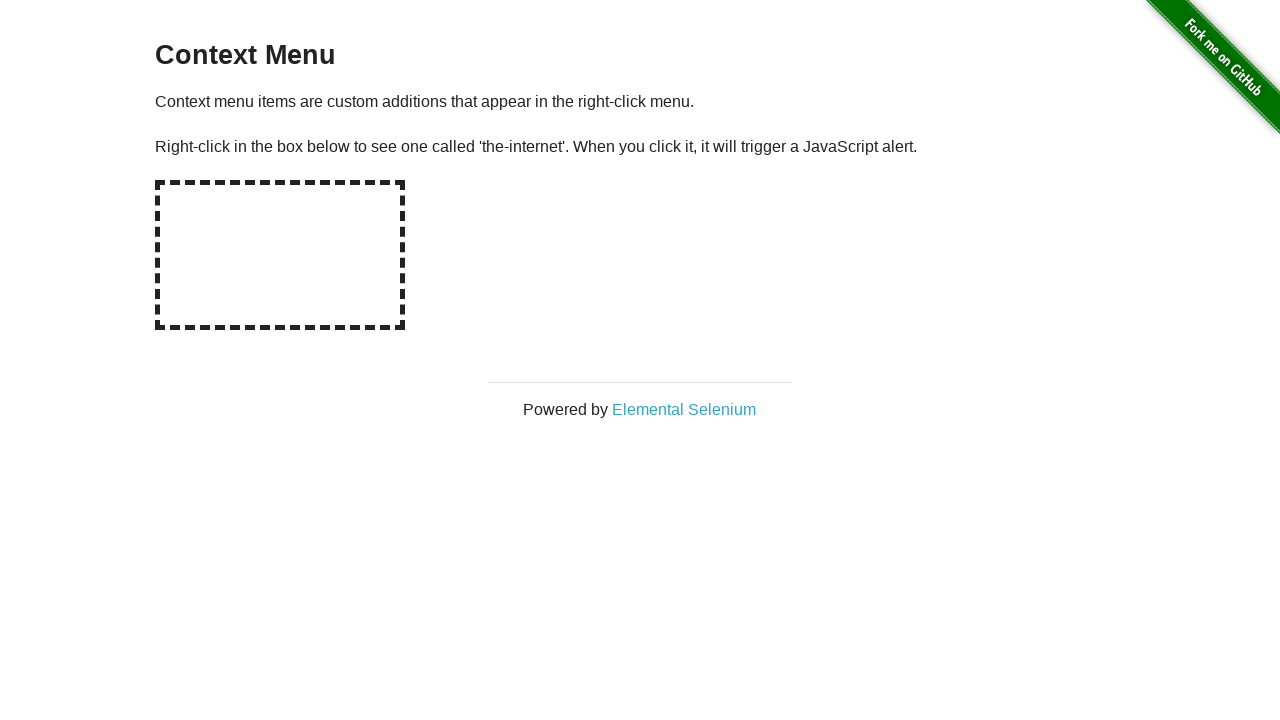

Right-clicked on the hot-spot area to trigger context menu at (280, 255) on #hot-spot
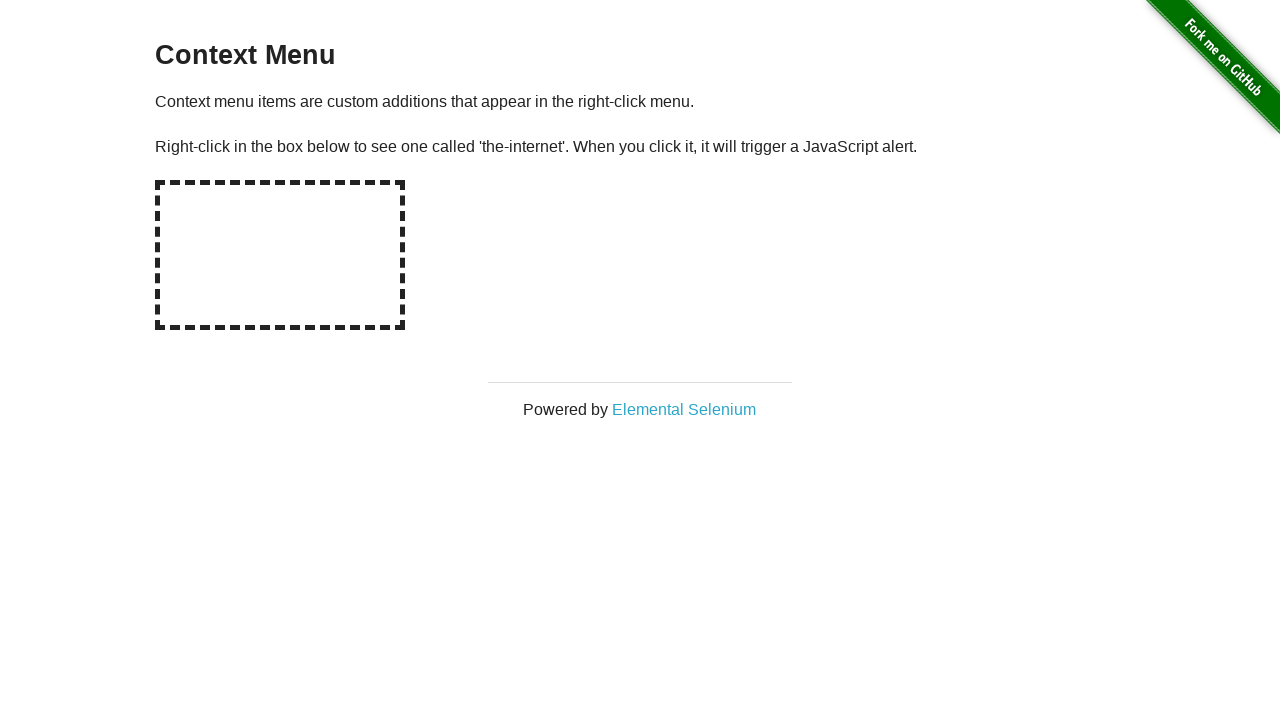

Right-clicked on hot-spot again with dialog handler registered at (280, 255) on #hot-spot
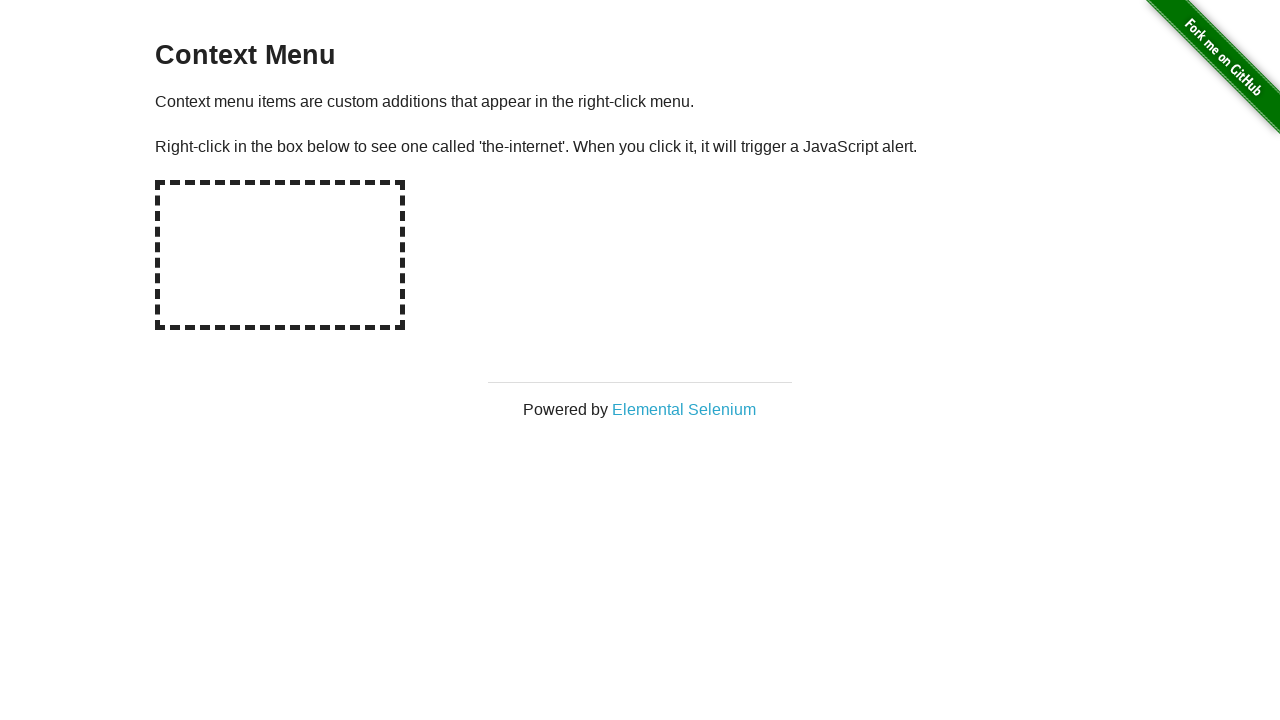

Waited for dialog to be handled
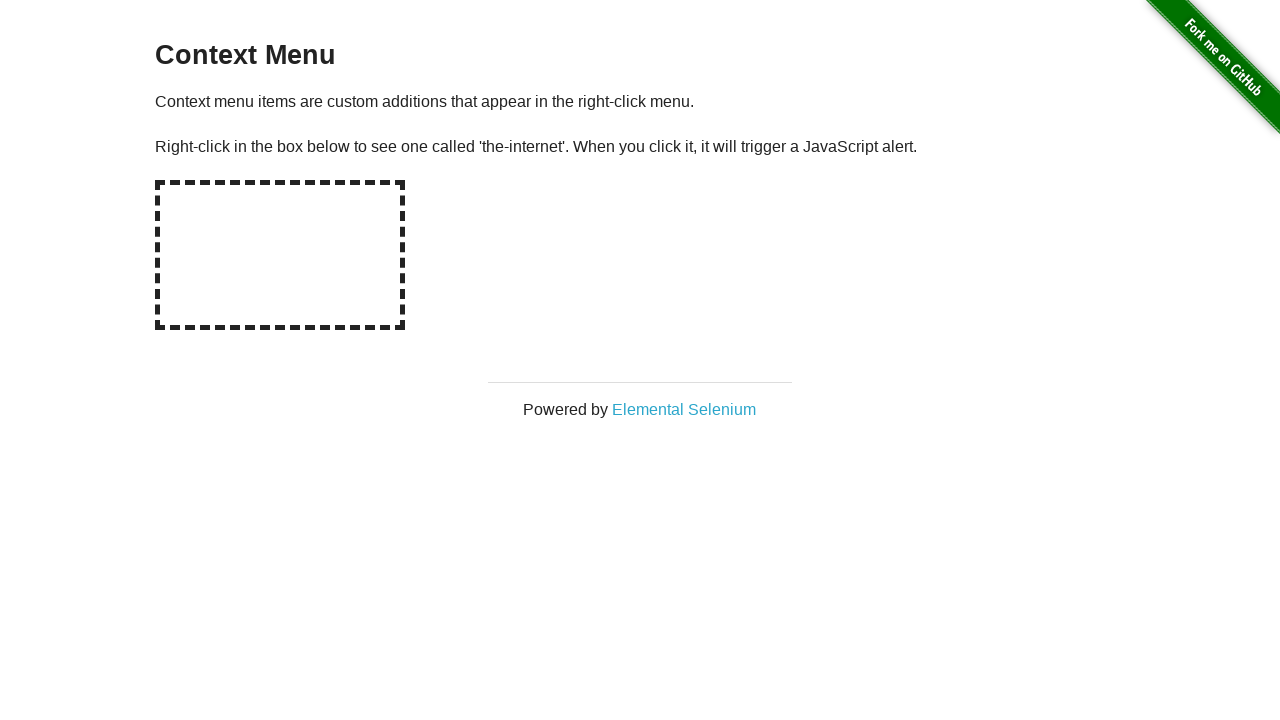

Clicked on 'Elemental Selenium' link to open new window at (684, 409) on text=Elemental Selenium
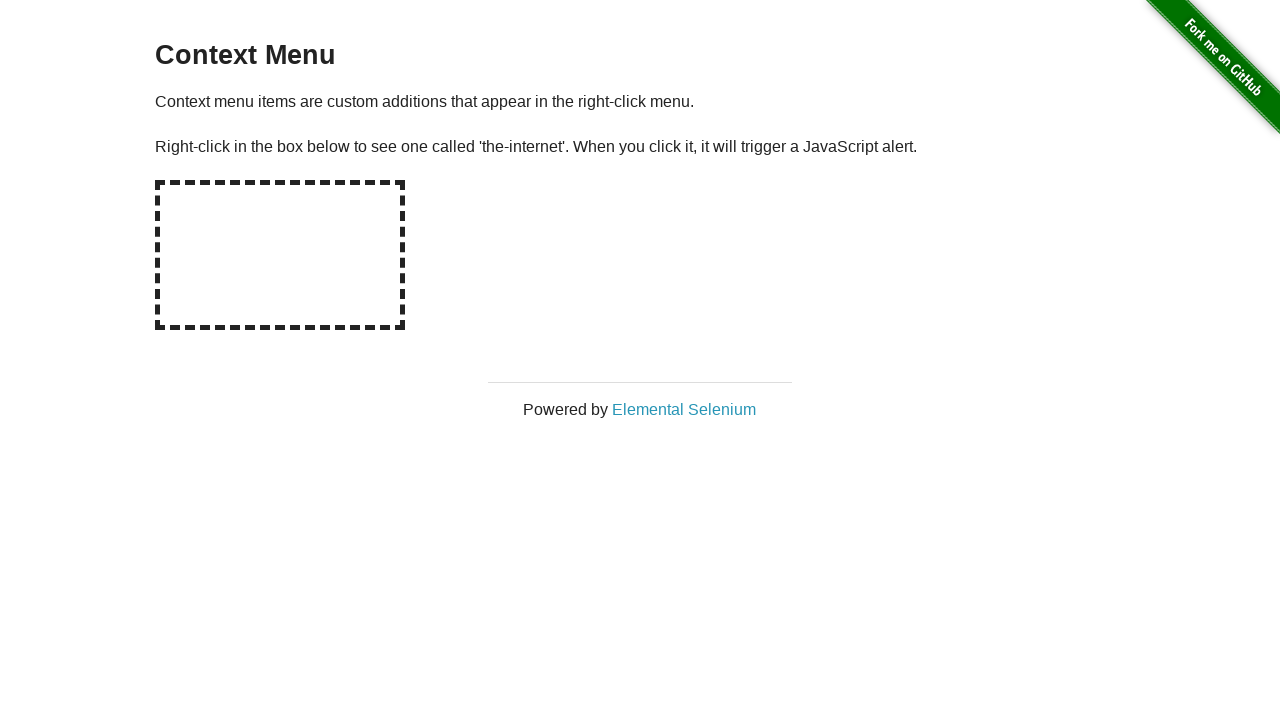

New page loaded successfully
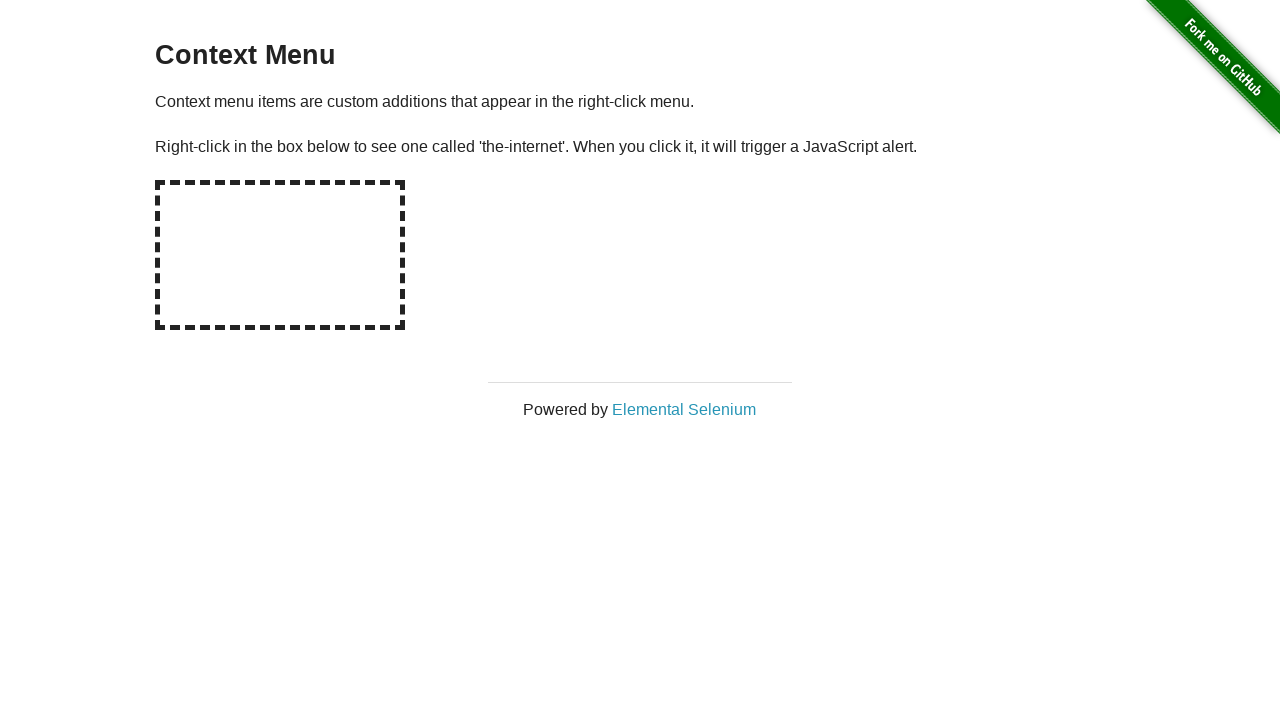

H1 element is visible on new page
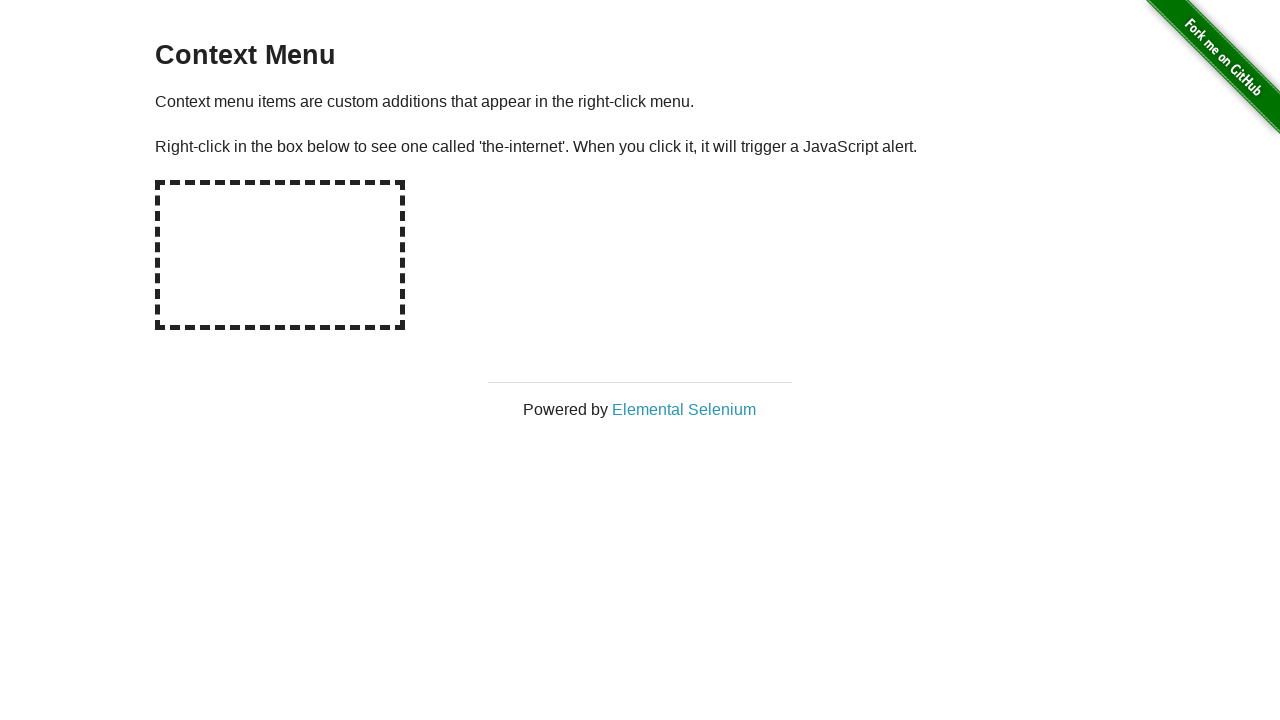

Retrieved h1 text: 'Elemental Selenium'
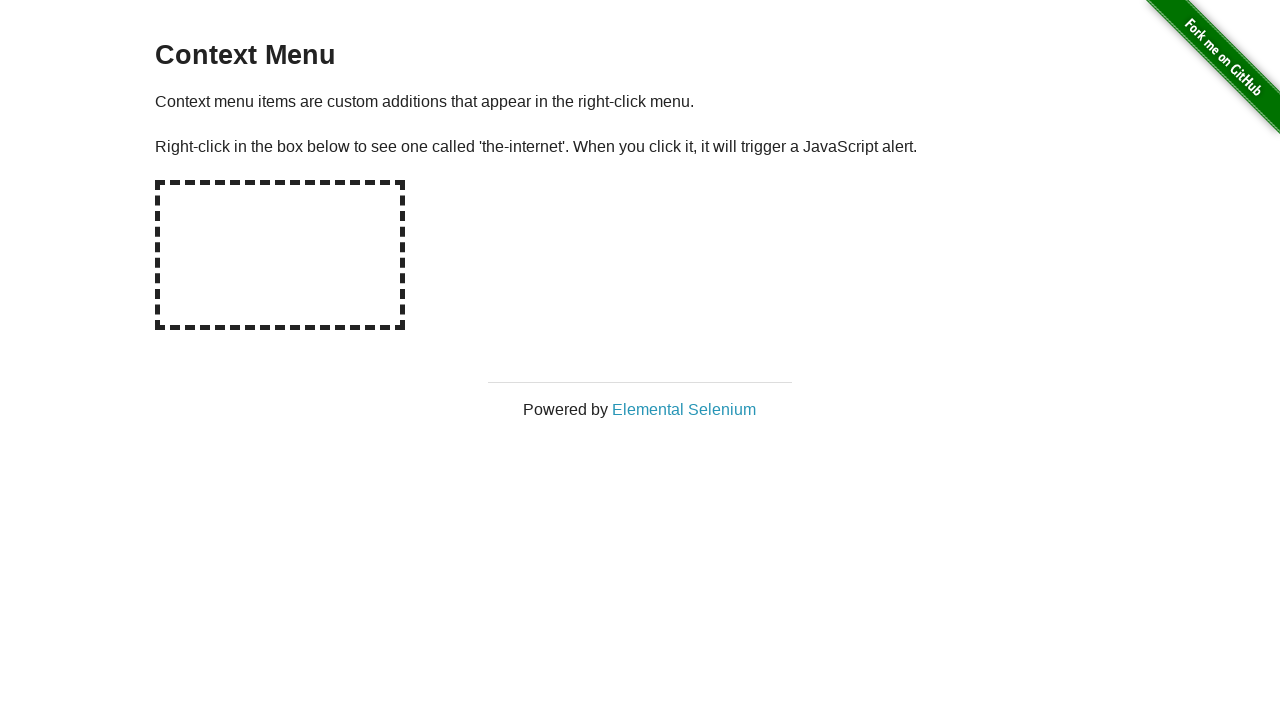

Verified h1 contains 'Elemental Selenium'
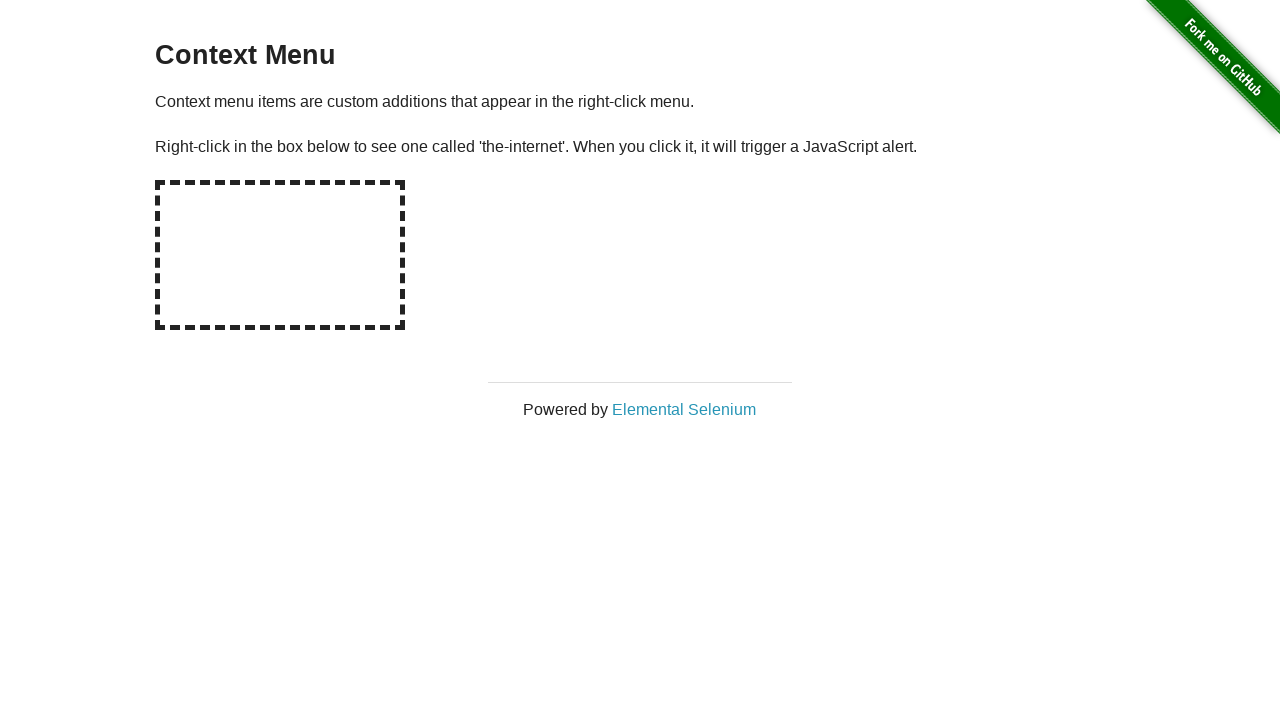

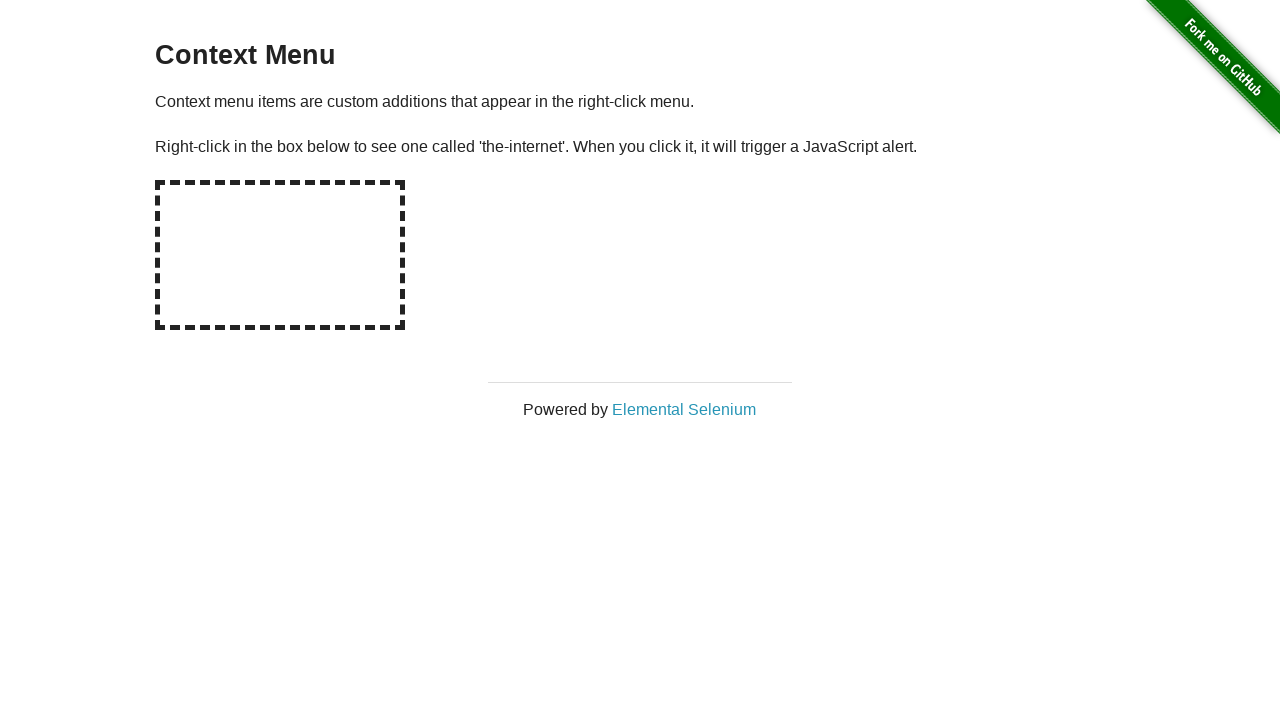